Tests checkbox functionality by clicking the first checkbox if unchecked, then verifying both checkboxes are selected

Starting URL: https://the-internet.herokuapp.com/checkboxes

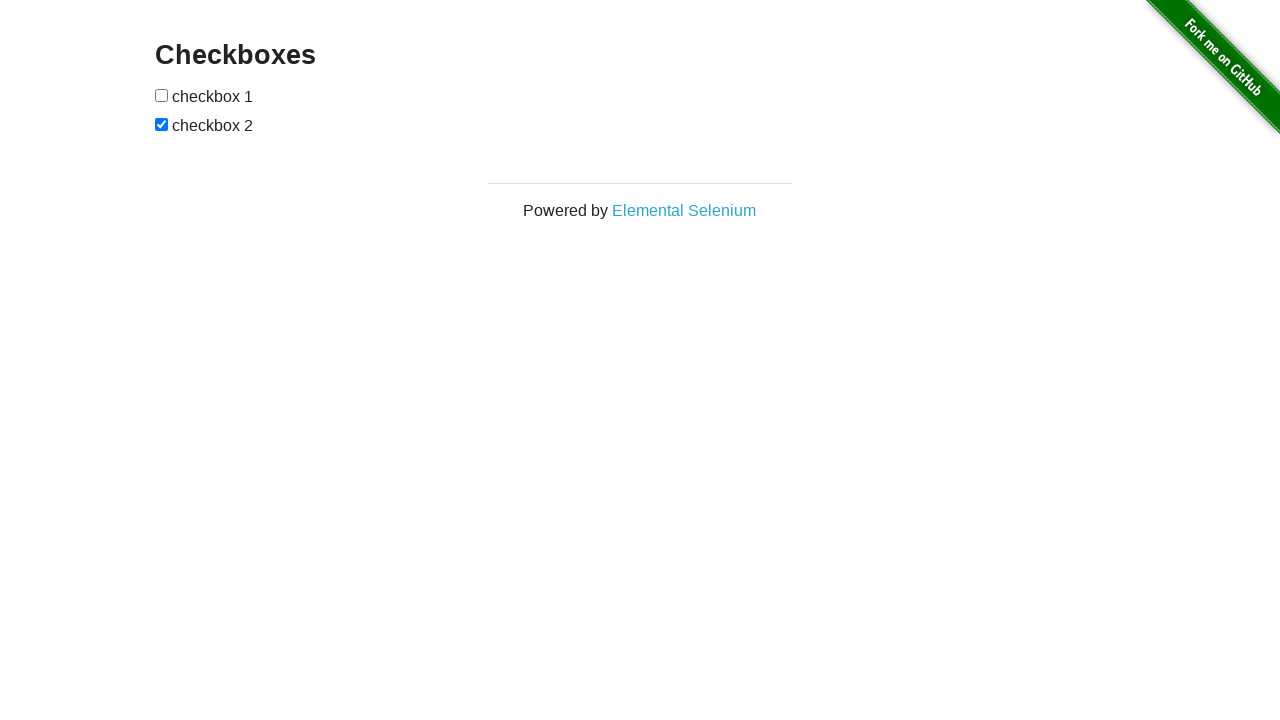

Located all checkboxes on the page
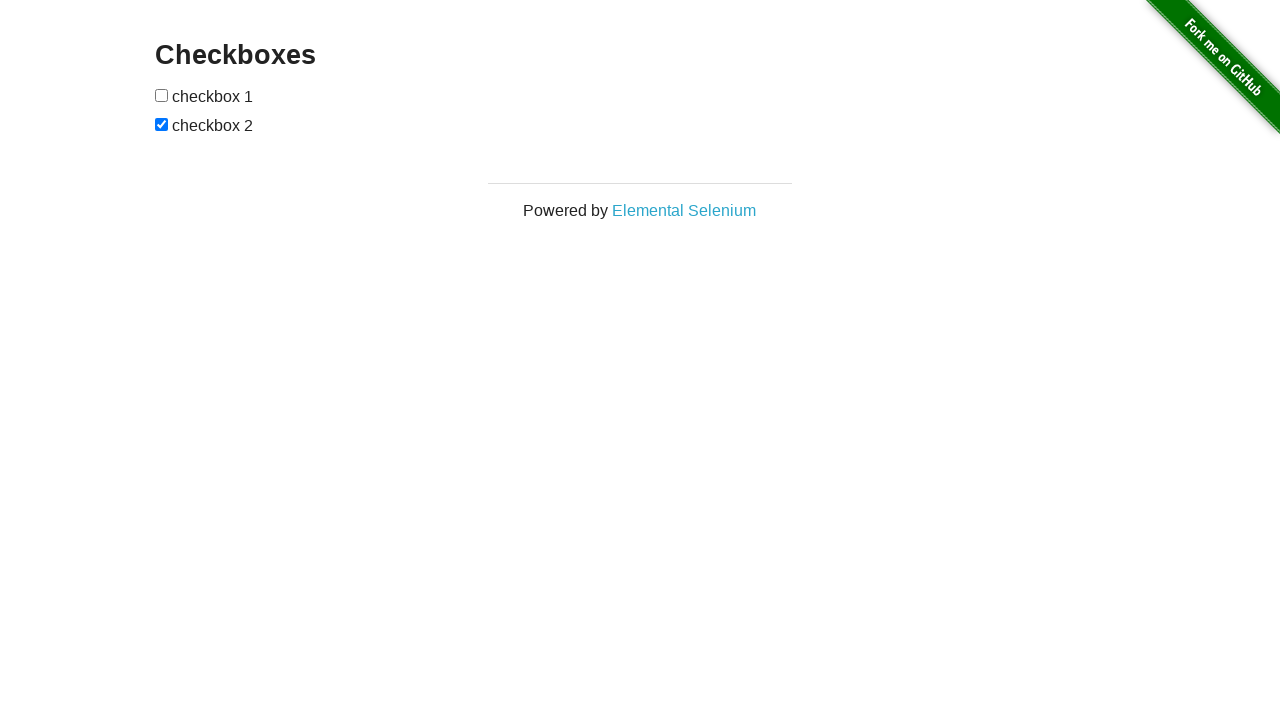

Located first checkbox
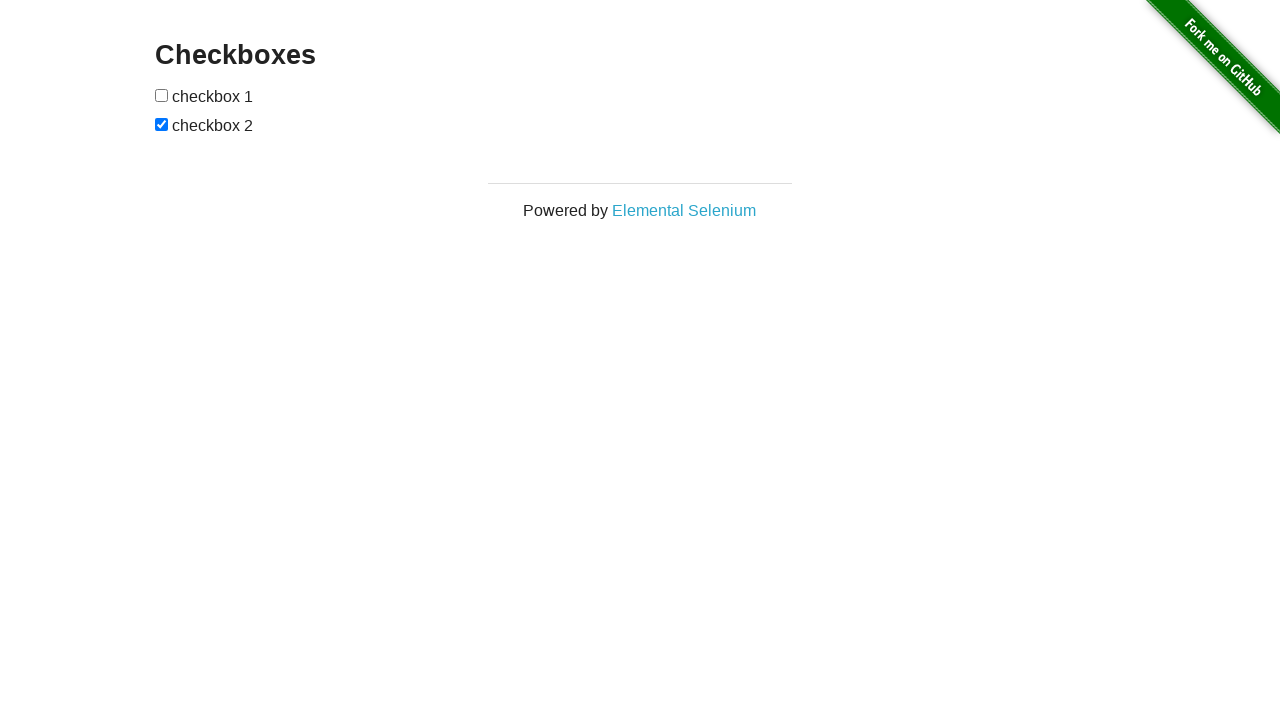

First checkbox was unchecked, clicked to check it at (162, 95) on input[type='checkbox'] >> nth=0
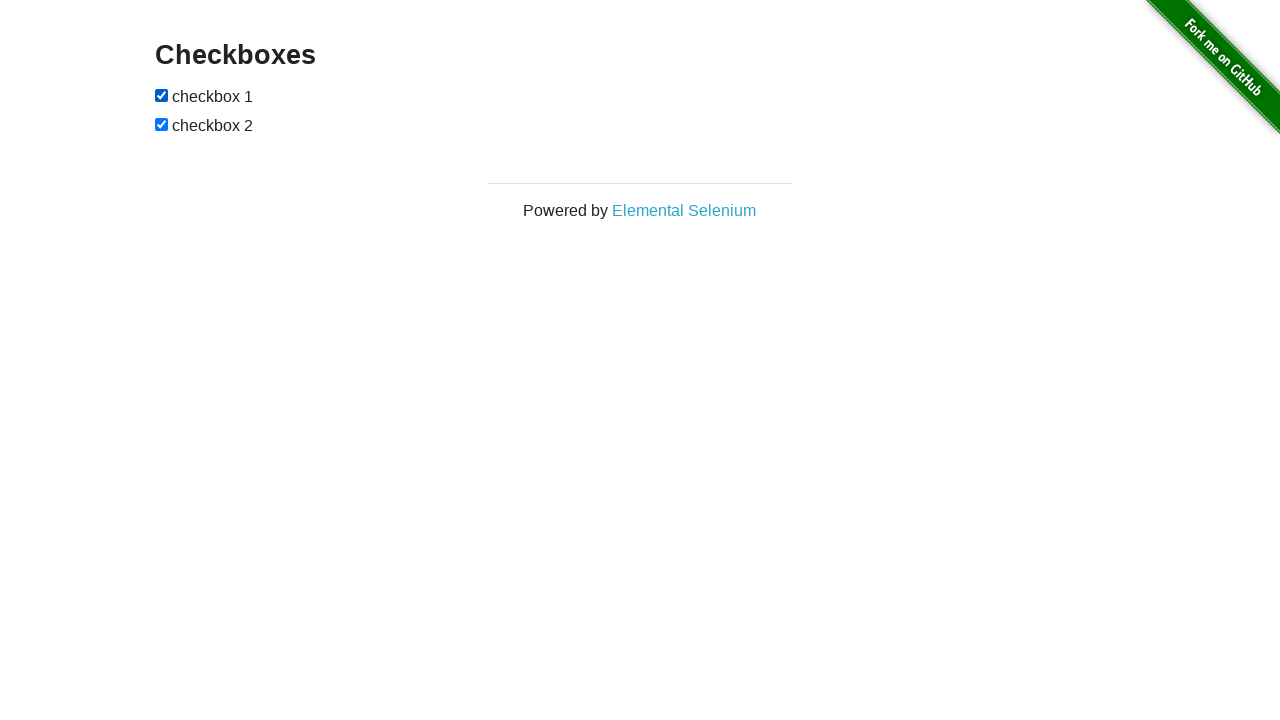

Verified first checkbox is checked
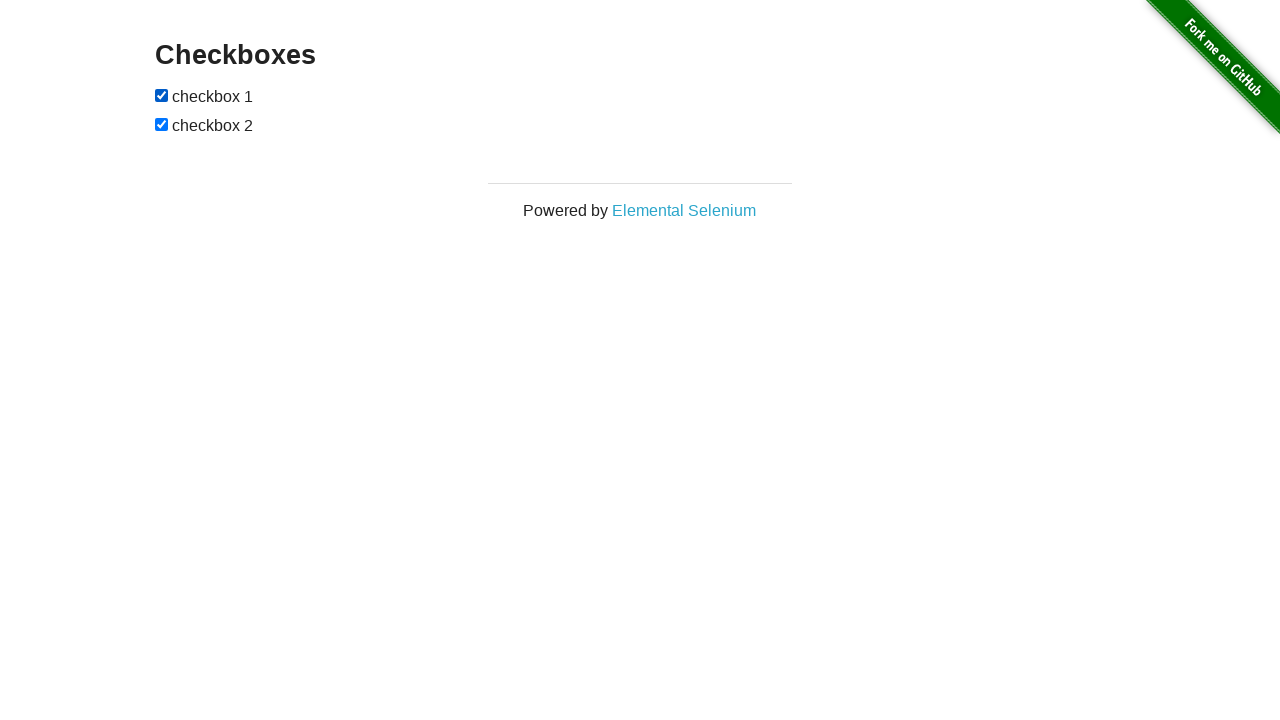

Verified second checkbox is checked
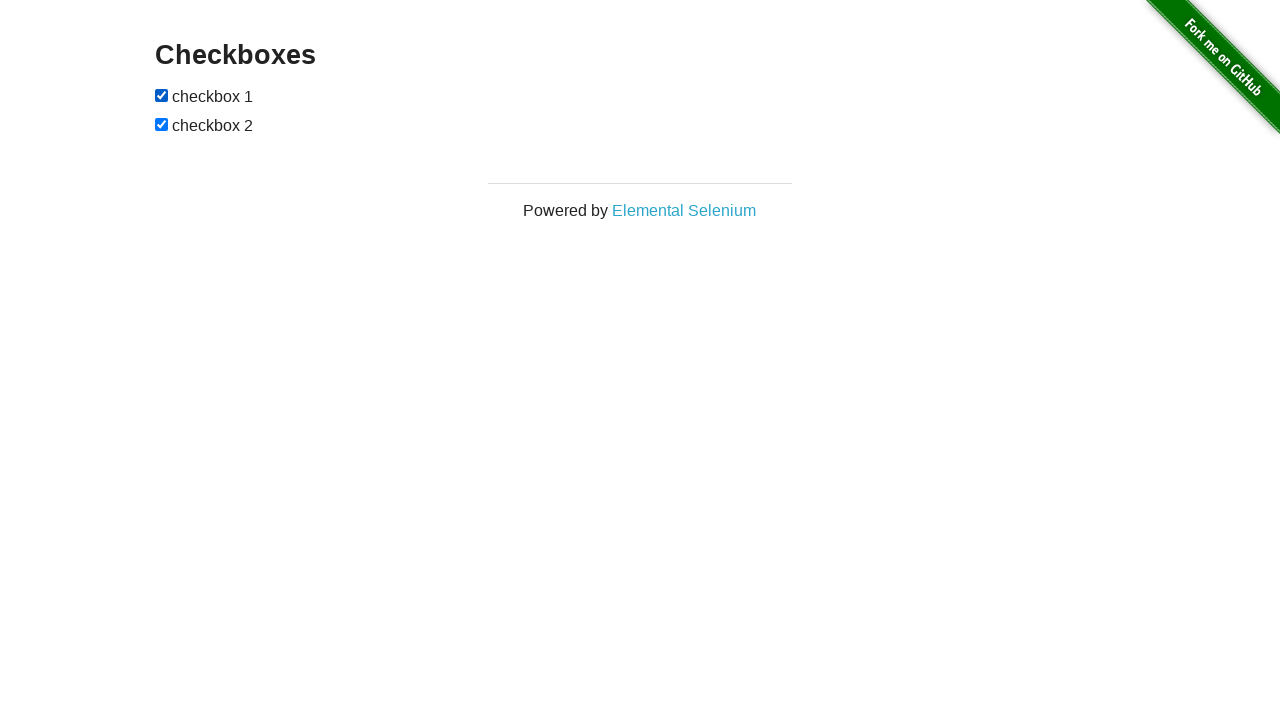

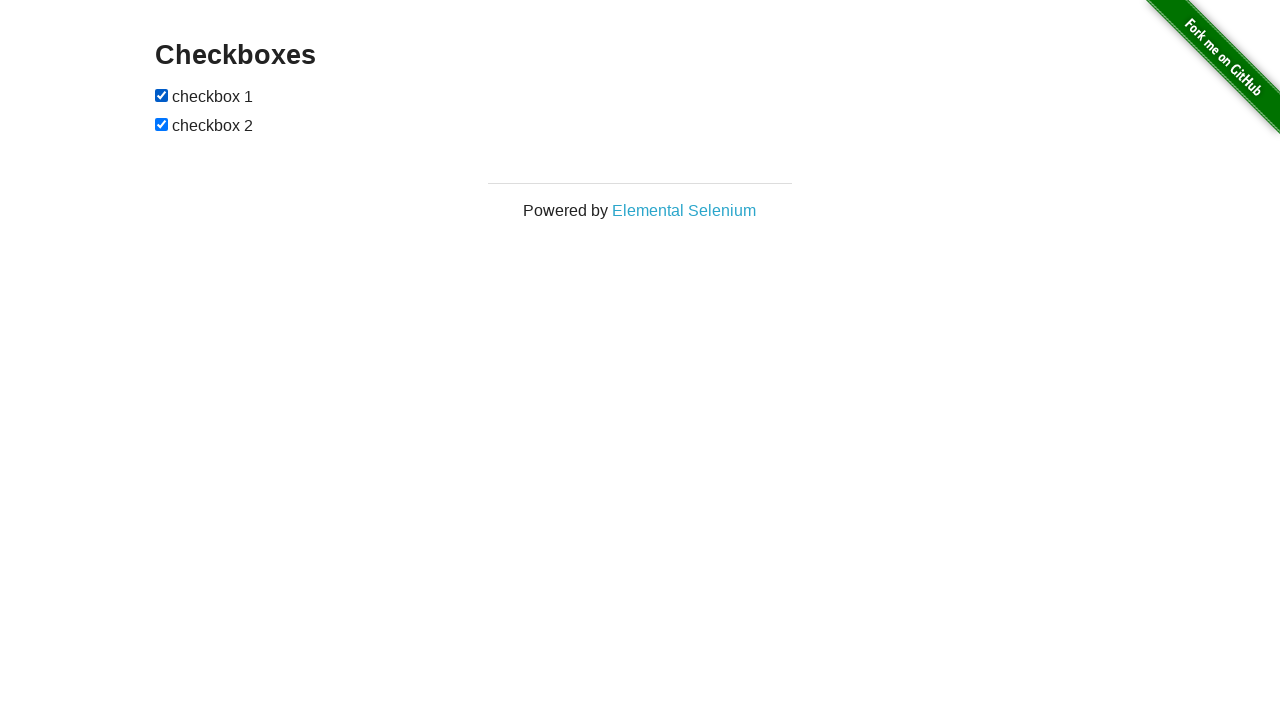